Tests searchable dropdown by typing "Bangladesh" and selecting it from filtered results

Starting URL: https://react.semantic-ui.com/maximize/dropdown-example-search-selection/

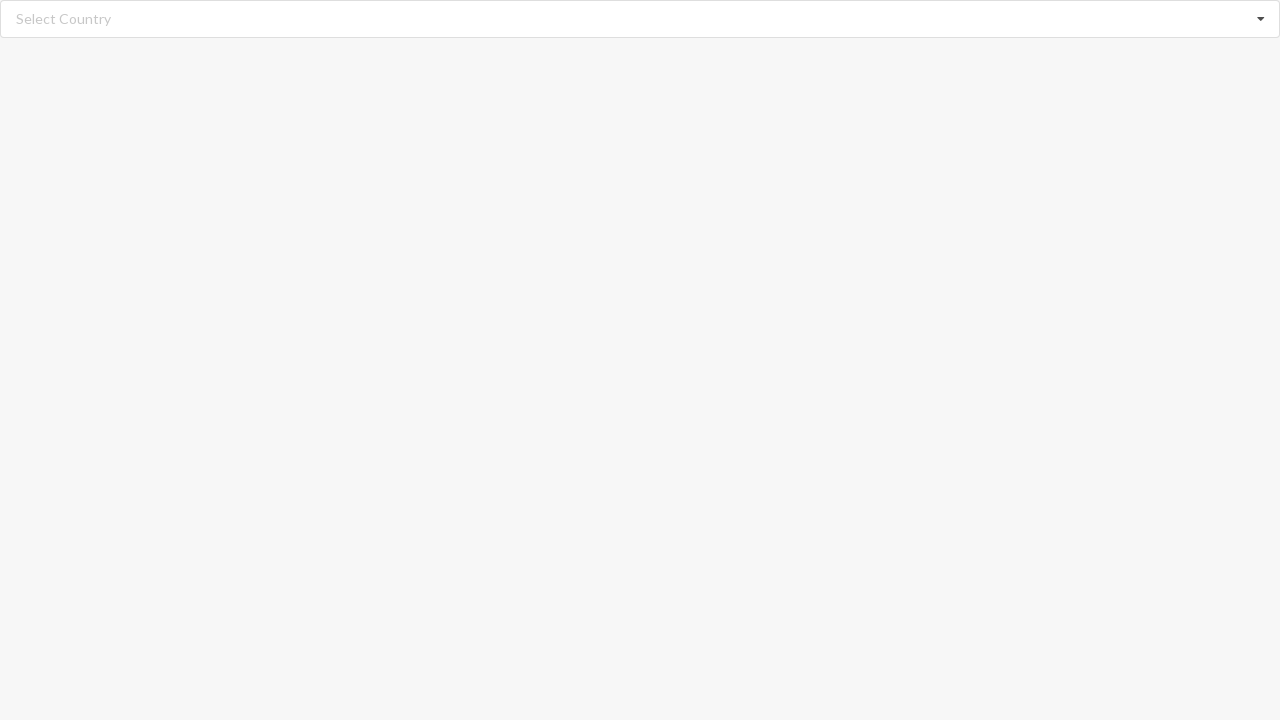

Typed 'Bangladesh' into search input field on input.search
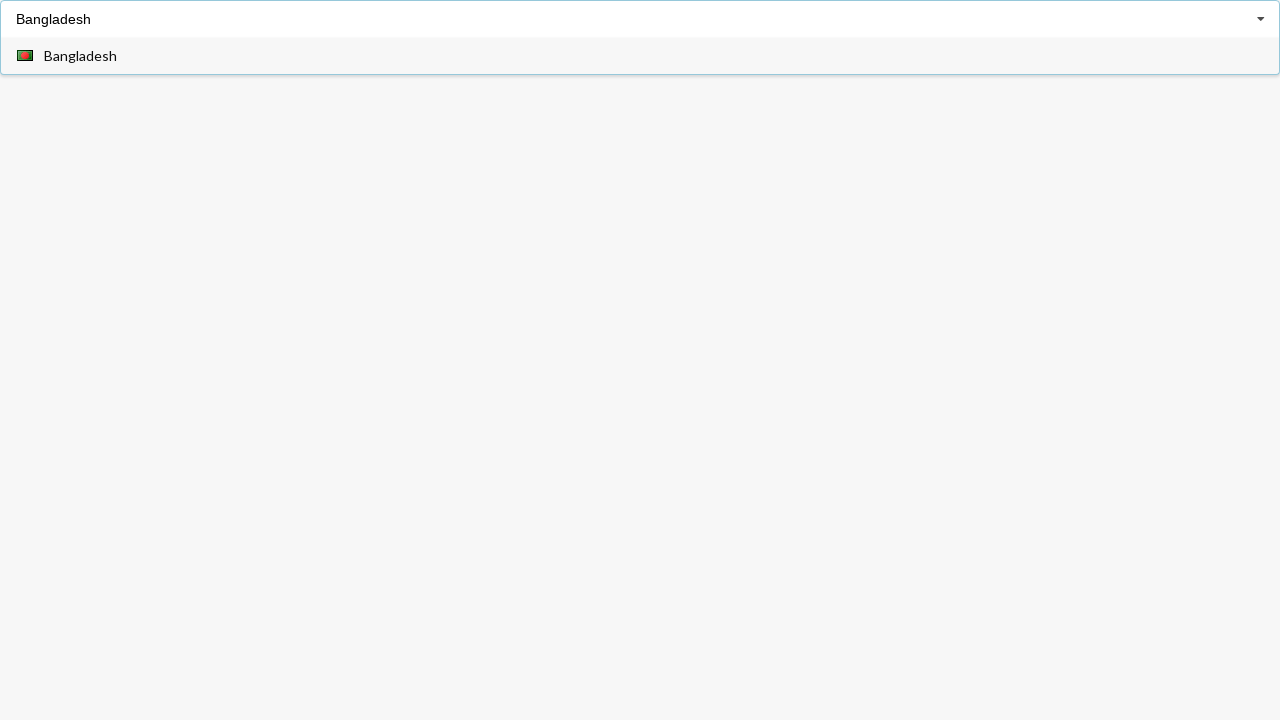

Dropdown list appeared with filtered results
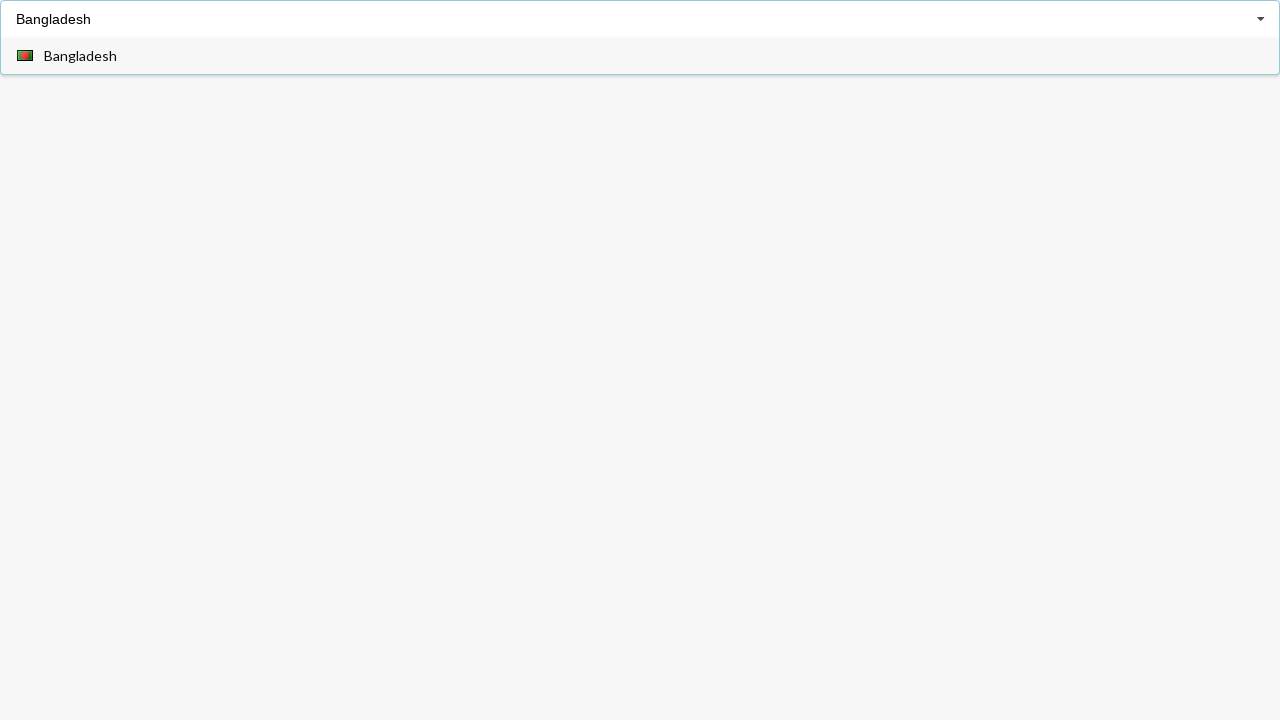

Retrieved all available dropdown options from filtered results
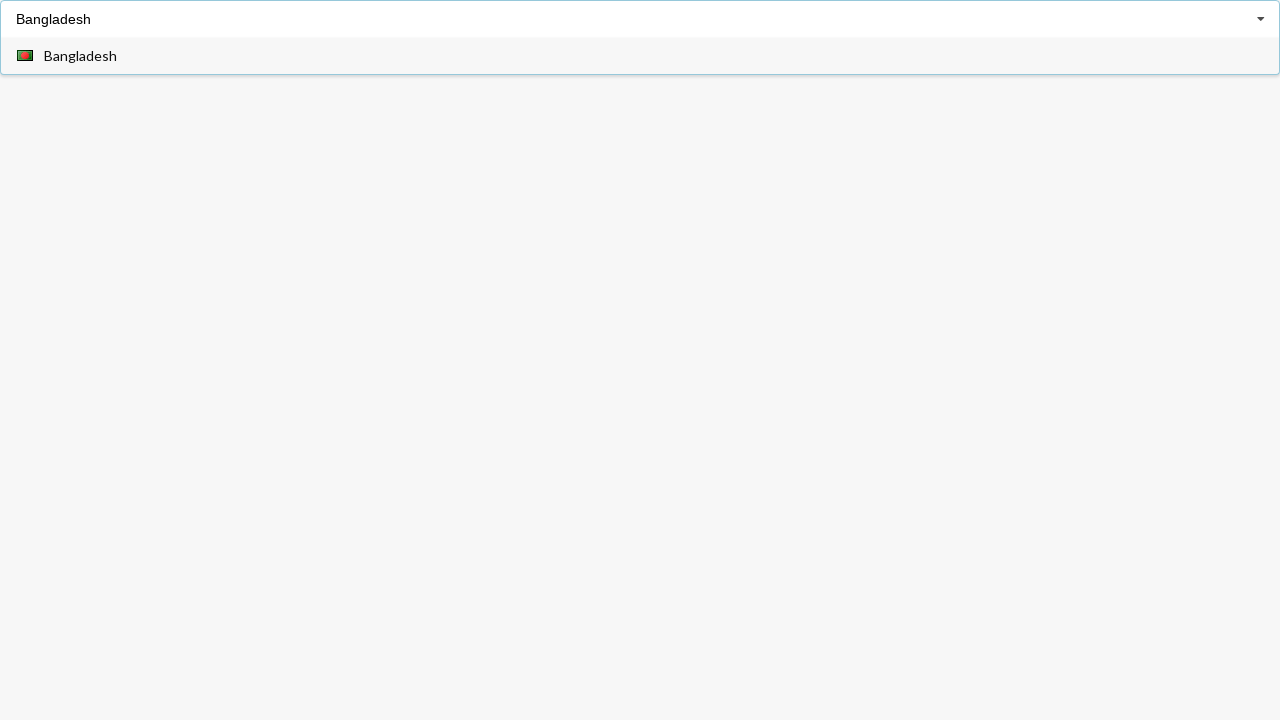

Selected 'Bangladesh' from dropdown options
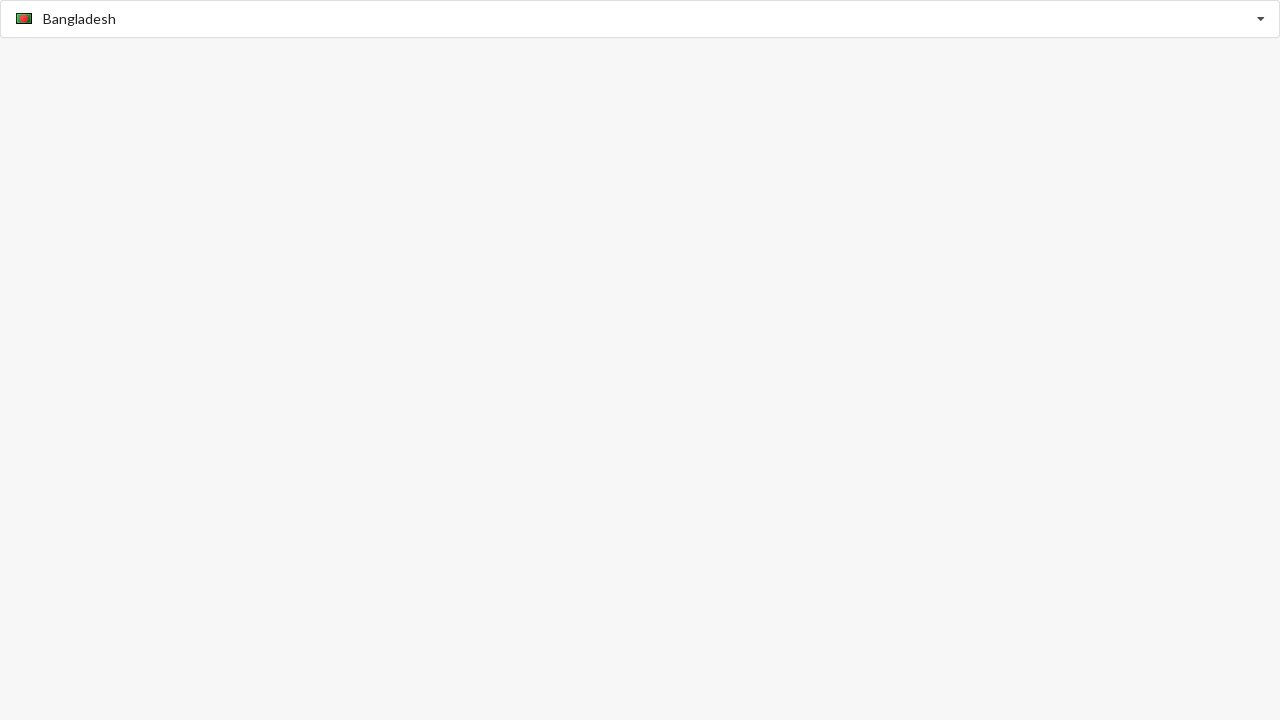

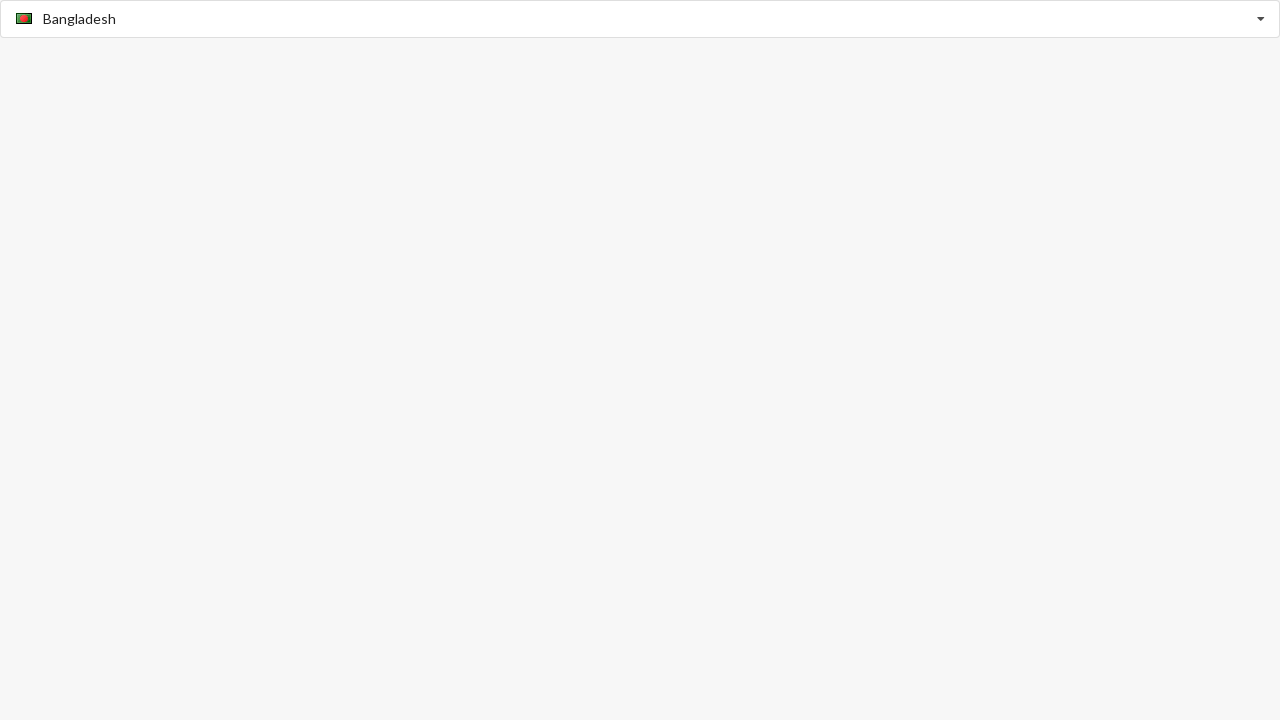